Tests that clicking Clear completed removes completed items from the list

Starting URL: https://demo.playwright.dev/todomvc

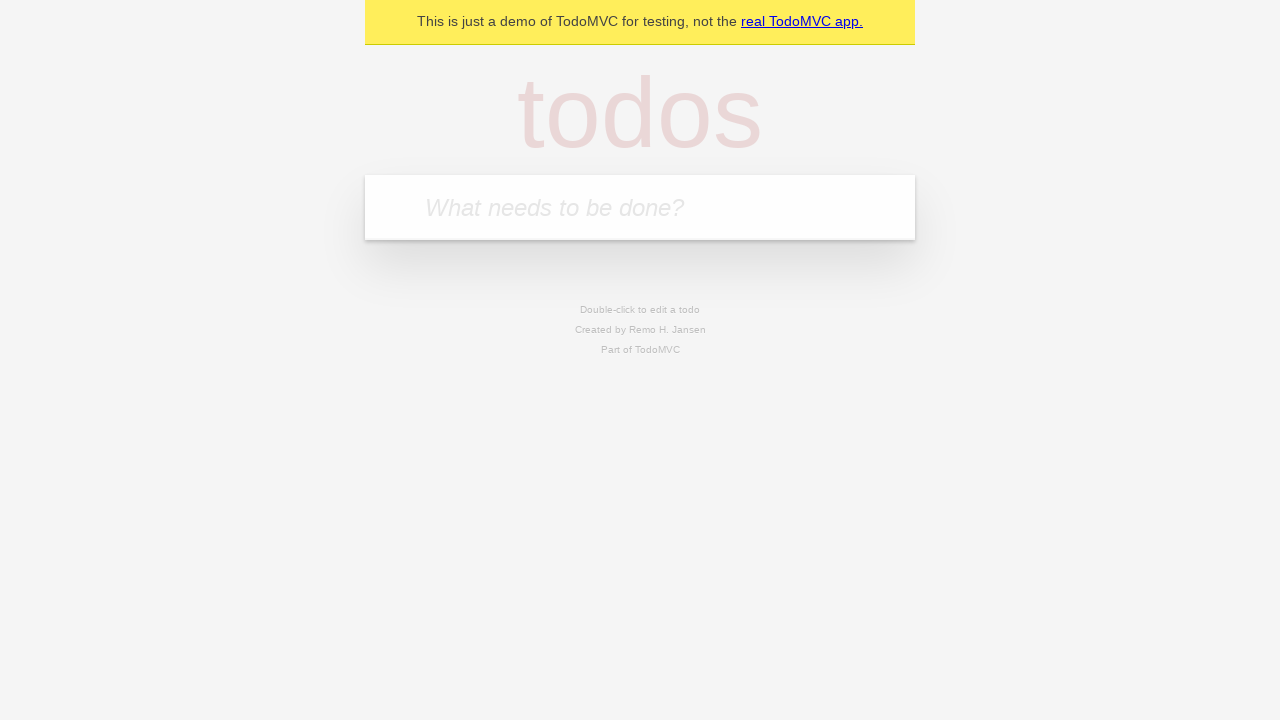

Filled todo input with 'buy some cheese' on internal:attr=[placeholder="What needs to be done?"i]
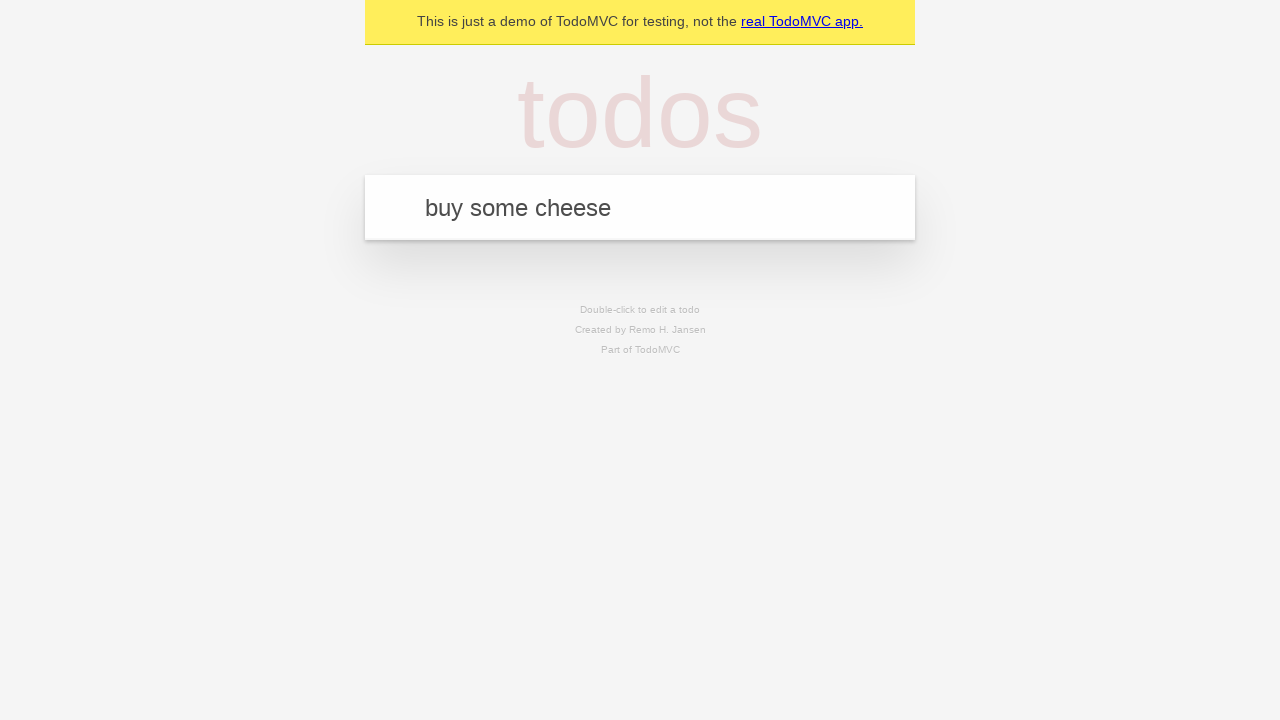

Pressed Enter to create todo 'buy some cheese' on internal:attr=[placeholder="What needs to be done?"i]
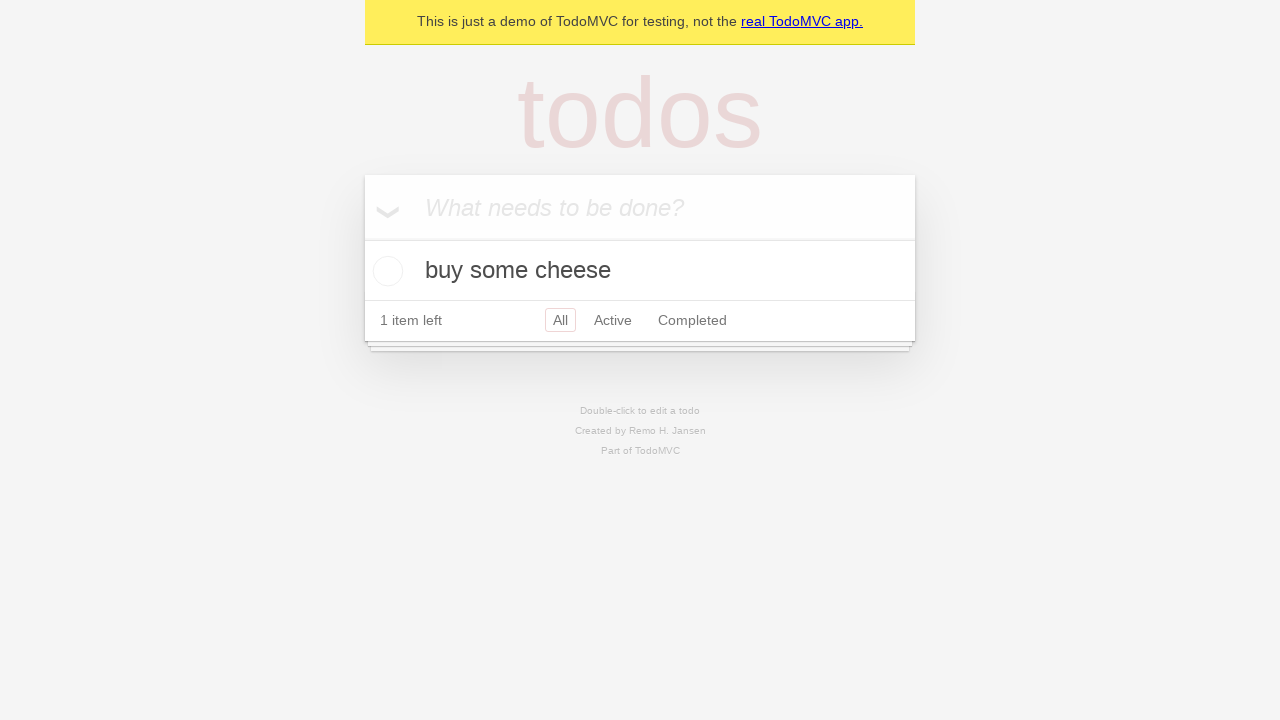

Filled todo input with 'feed the cat' on internal:attr=[placeholder="What needs to be done?"i]
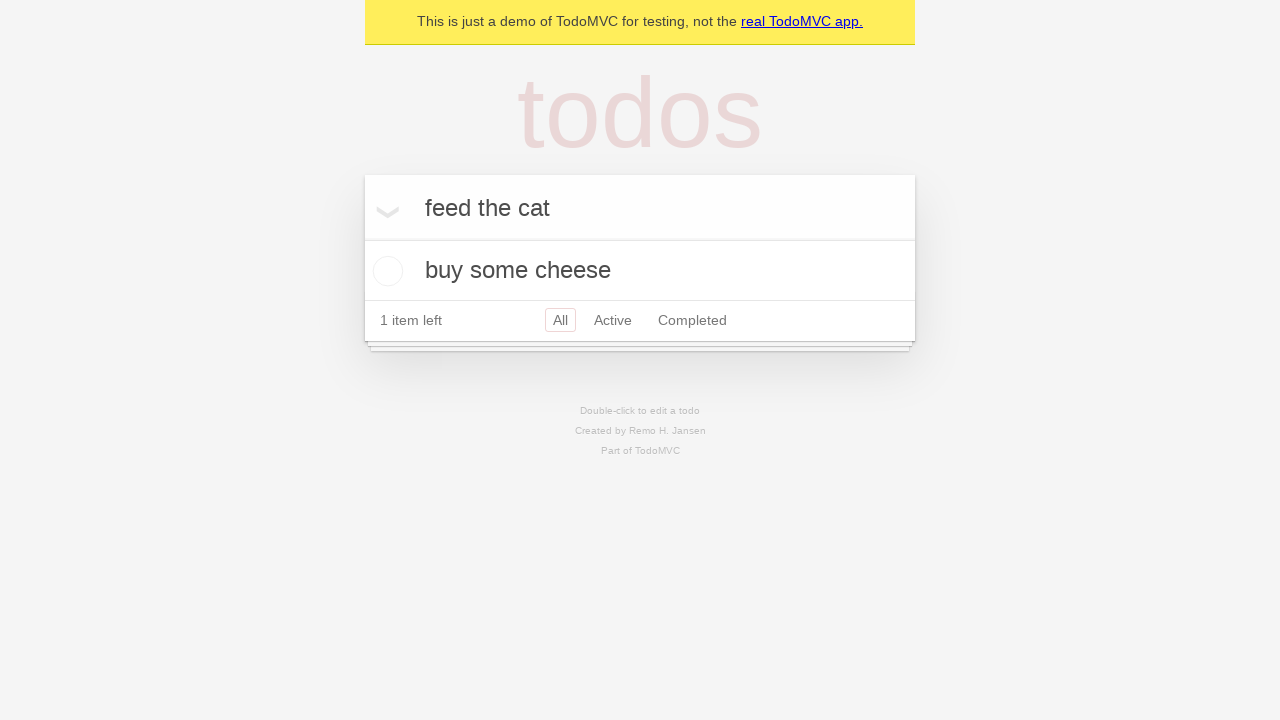

Pressed Enter to create todo 'feed the cat' on internal:attr=[placeholder="What needs to be done?"i]
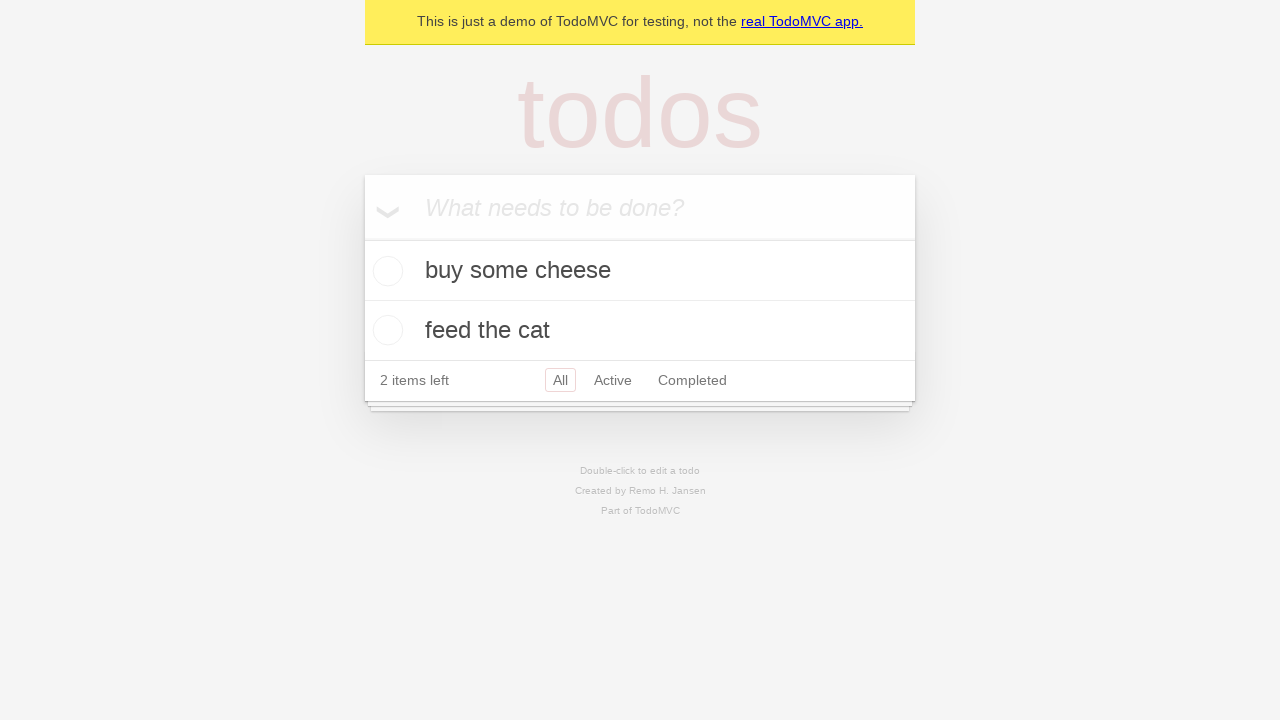

Filled todo input with 'book a doctors appointment' on internal:attr=[placeholder="What needs to be done?"i]
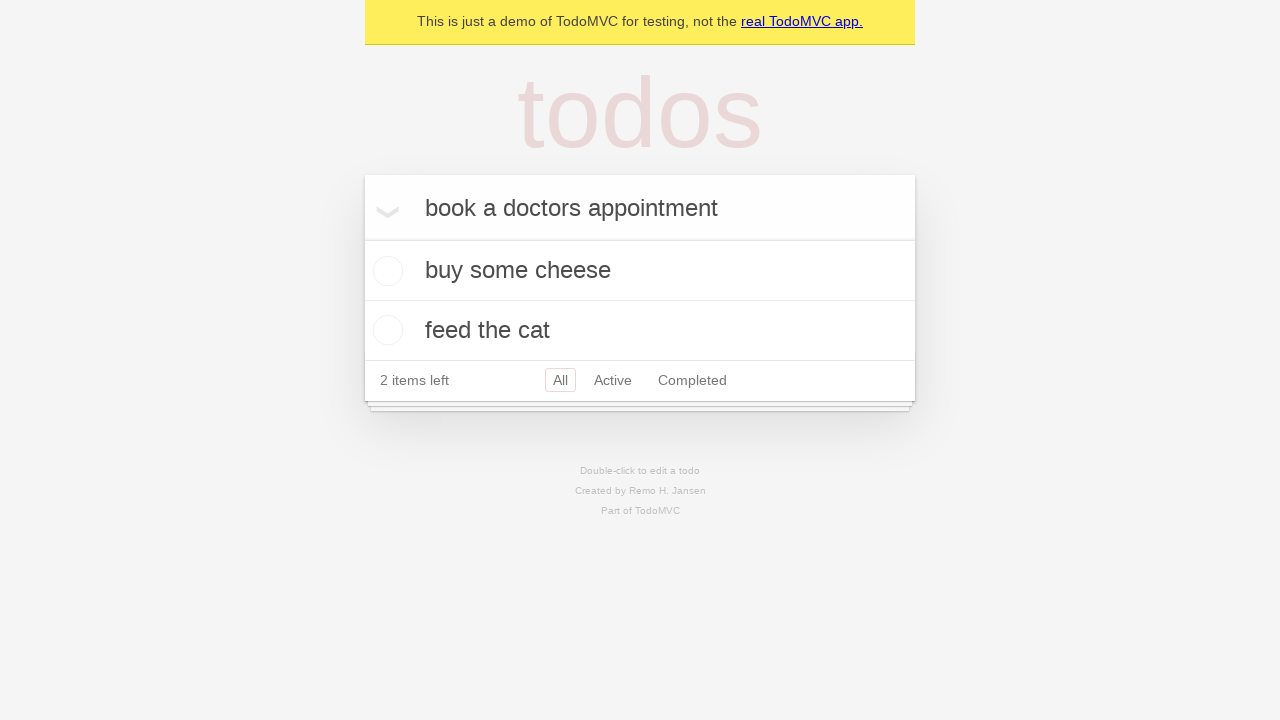

Pressed Enter to create todo 'book a doctors appointment' on internal:attr=[placeholder="What needs to be done?"i]
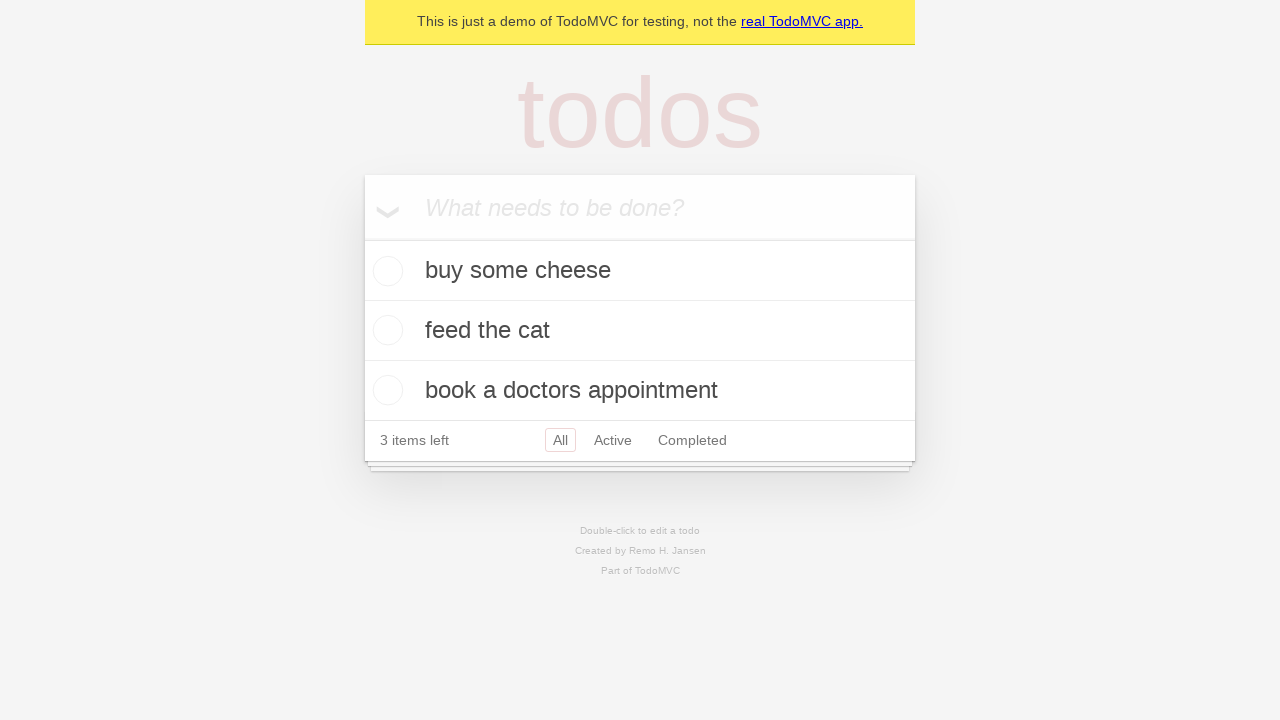

Checked the second todo item as completed at (385, 330) on internal:testid=[data-testid="todo-item"s] >> nth=1 >> internal:role=checkbox
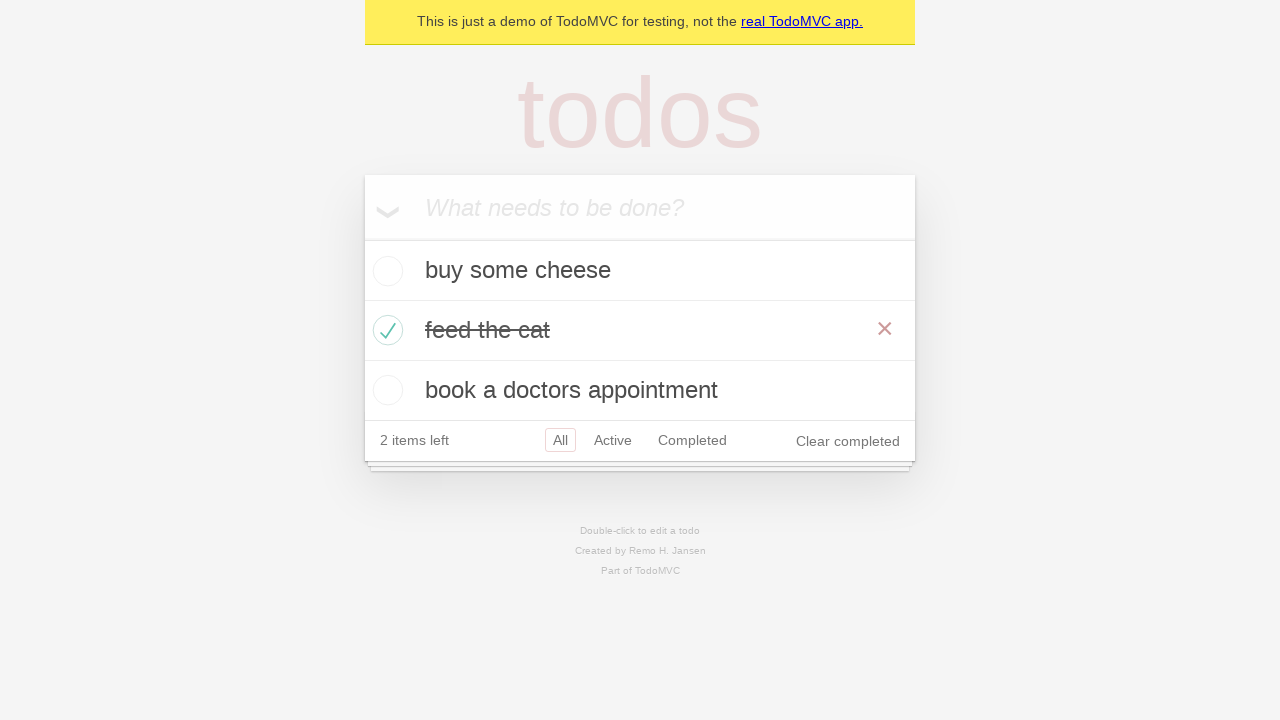

Clicked 'Clear completed' button to remove completed items at (848, 441) on internal:role=button[name="Clear completed"i]
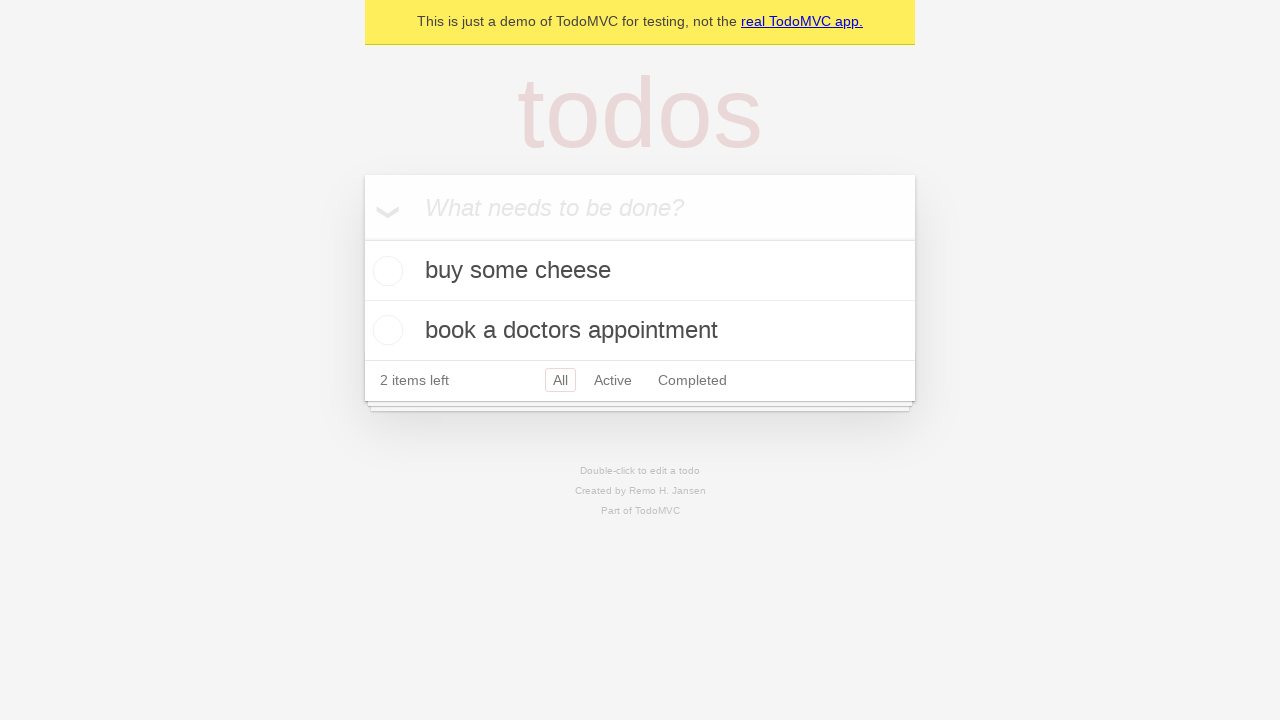

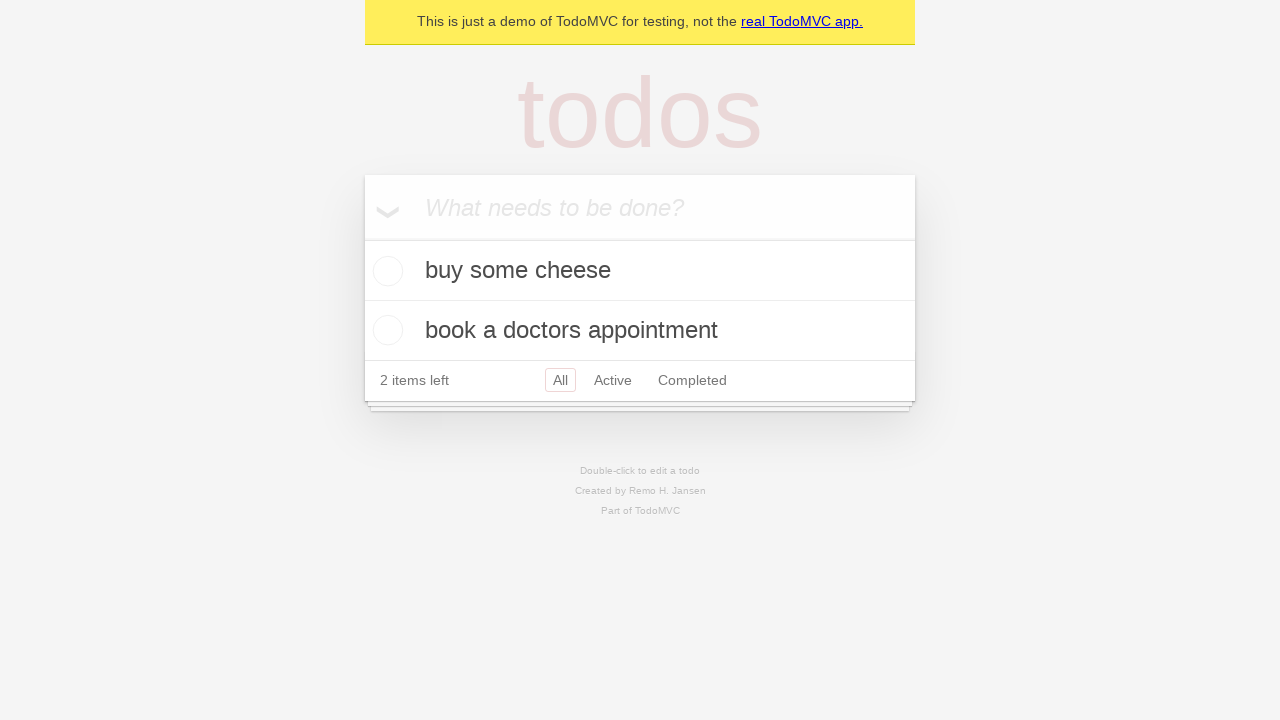